Fills out a practice form by entering personal information, selecting gender, experience level, date, profession and automation tools

Starting URL: https://www.techlistic.com/p/selenium-practice-form.html

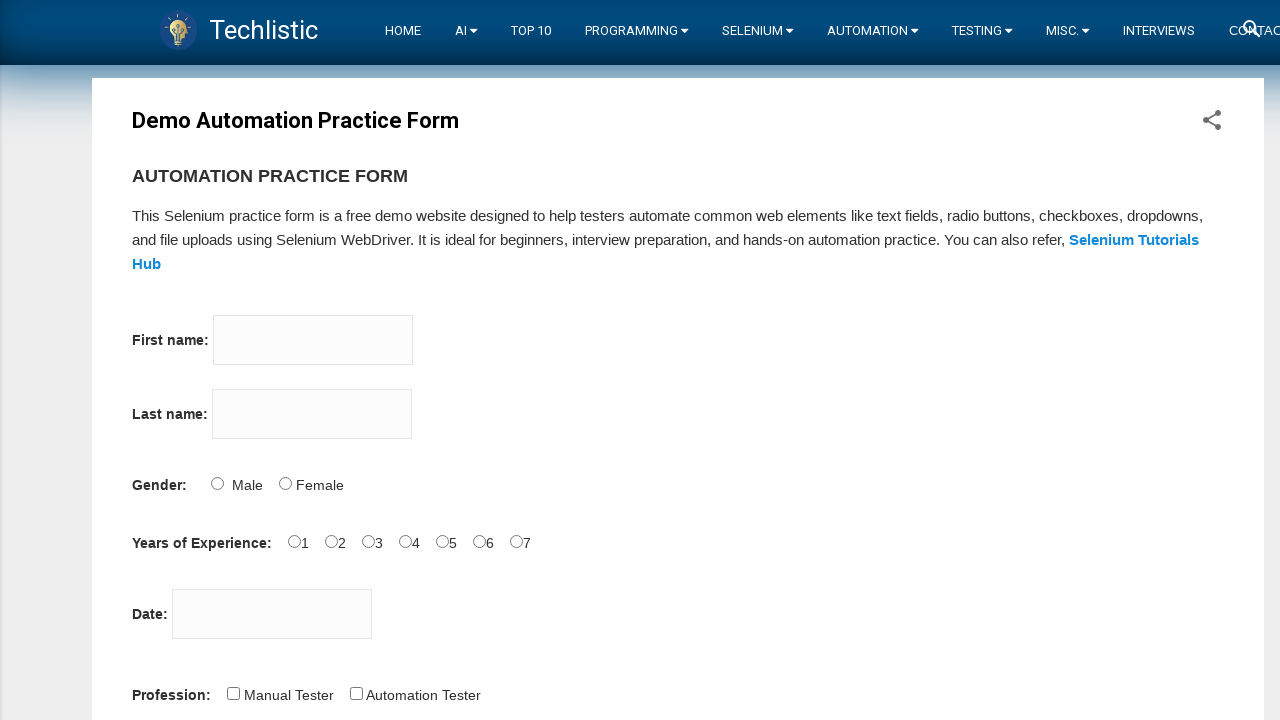

Filled first name field with 'John' on input[name='firstname']
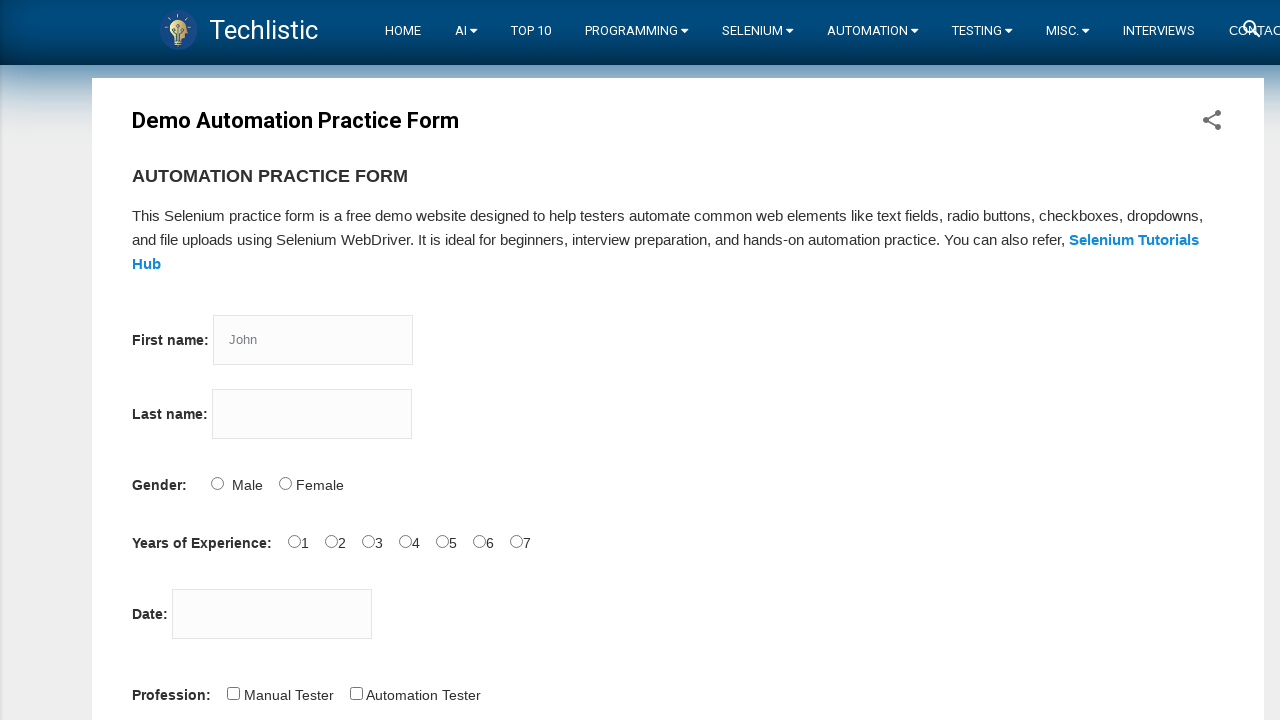

Filled last name field with 'Smith' on input[name='lastname']
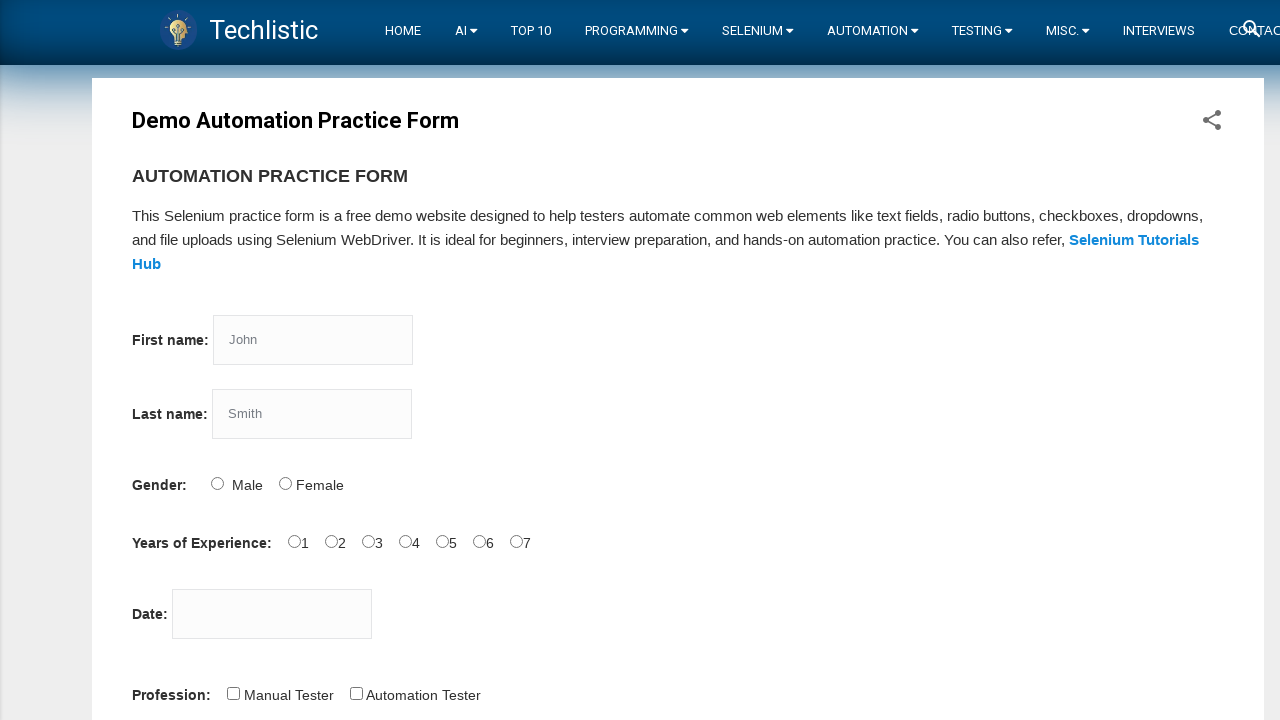

Selected Male gender radio button at (217, 483) on #sex-0
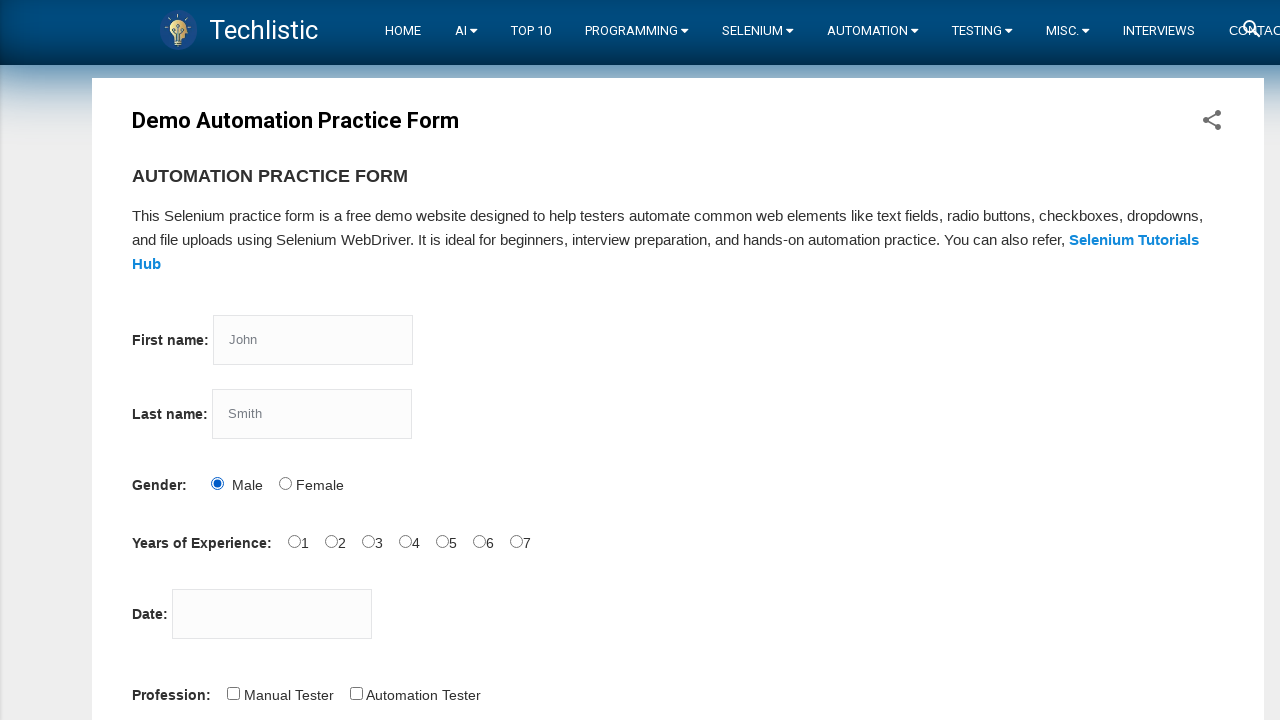

Selected 3 years of experience at (368, 541) on #exp-2
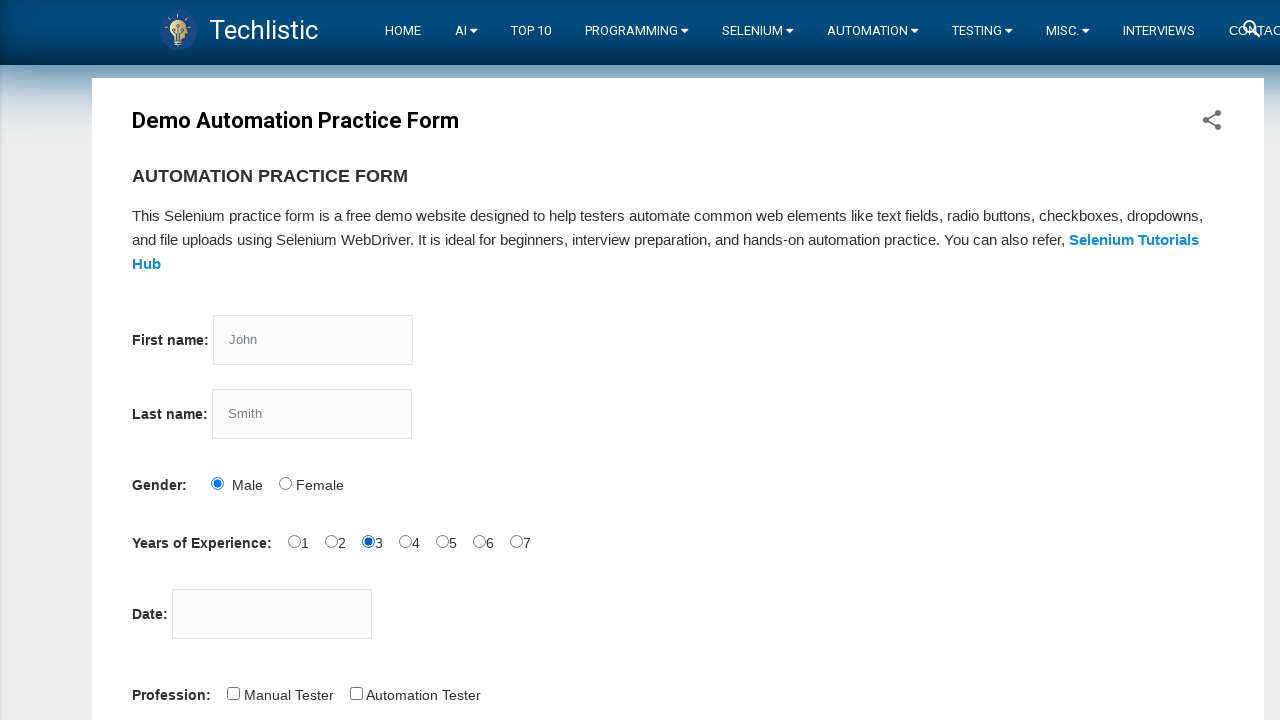

Filled date field with '10/10/1998' on #datepicker
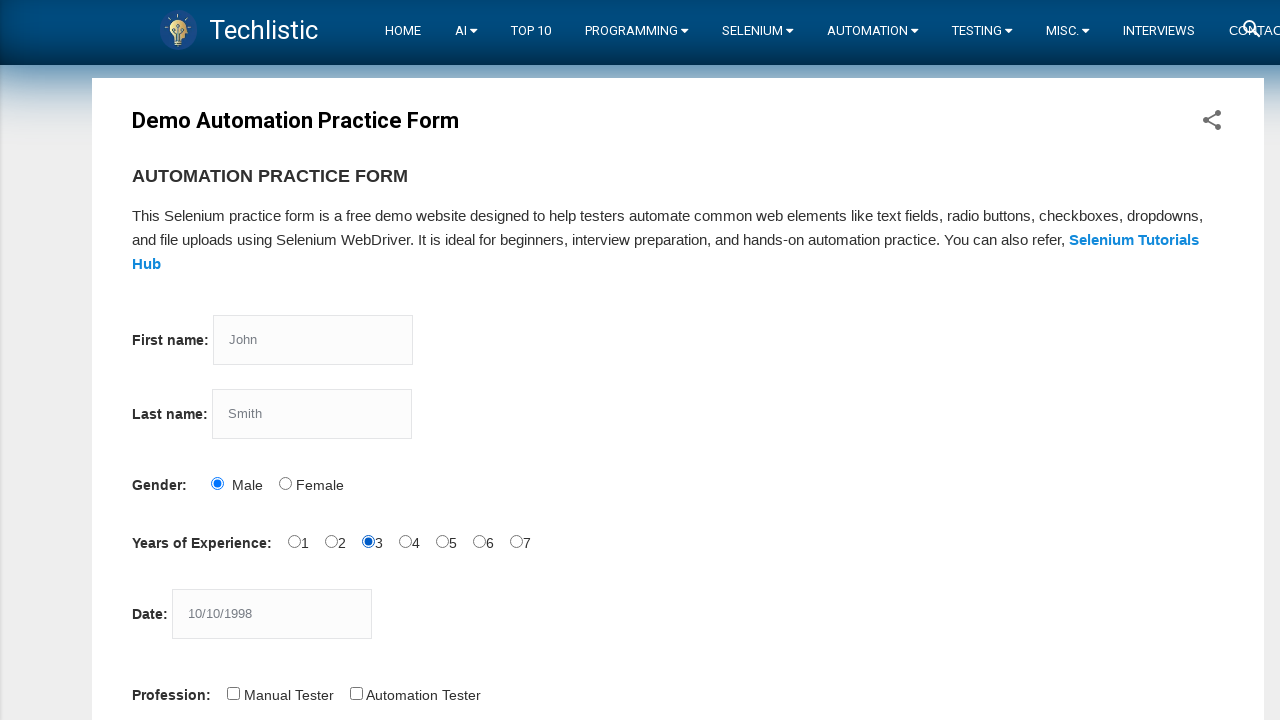

Selected Automation Tester profession checkbox at (356, 693) on #profession-1
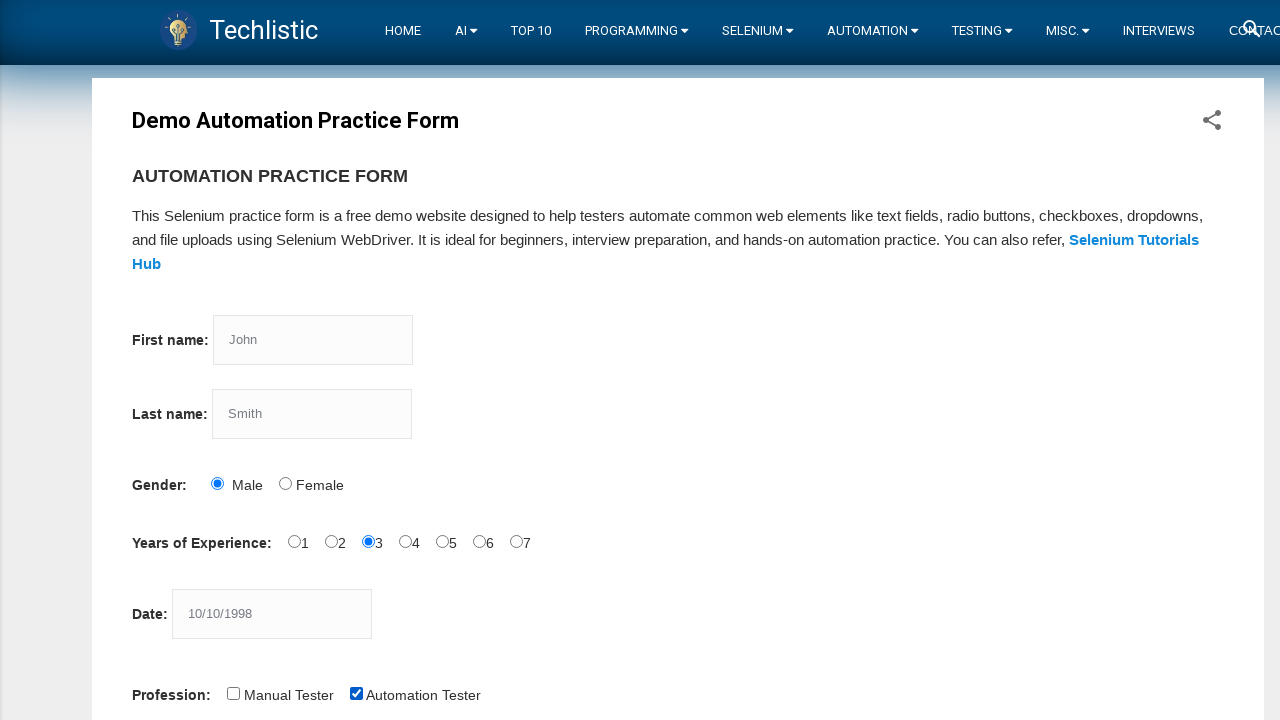

Selected Selenium WebDriver automation tool checkbox at (446, 360) on #tool-2
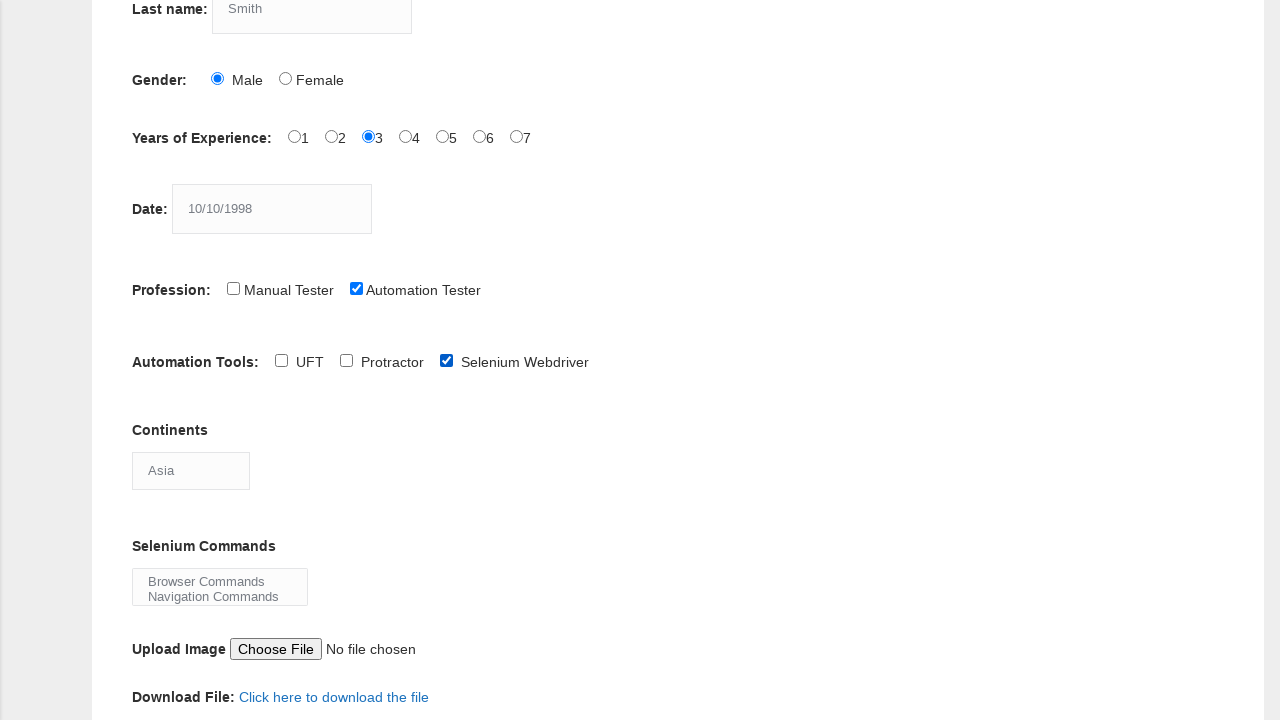

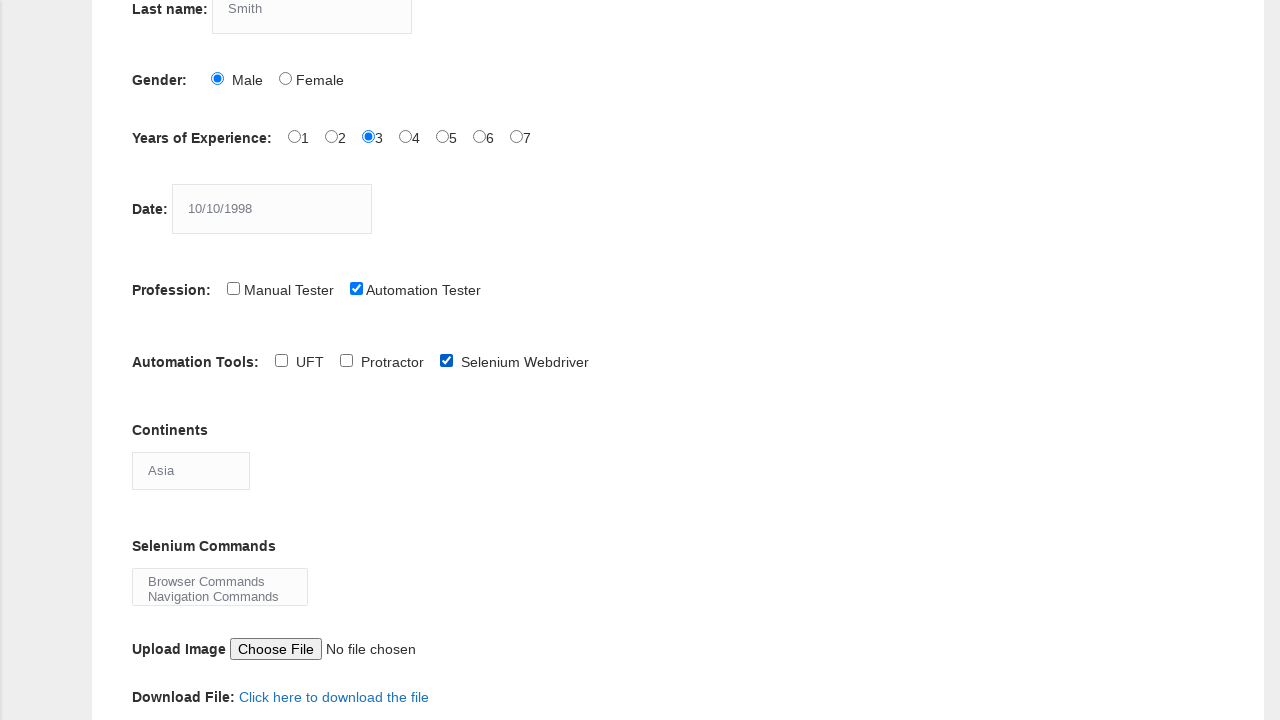